Tests clicking a button that triggers a simple JavaScript alert, then accepts the alert dialog

Starting URL: https://demoqa.com/alerts

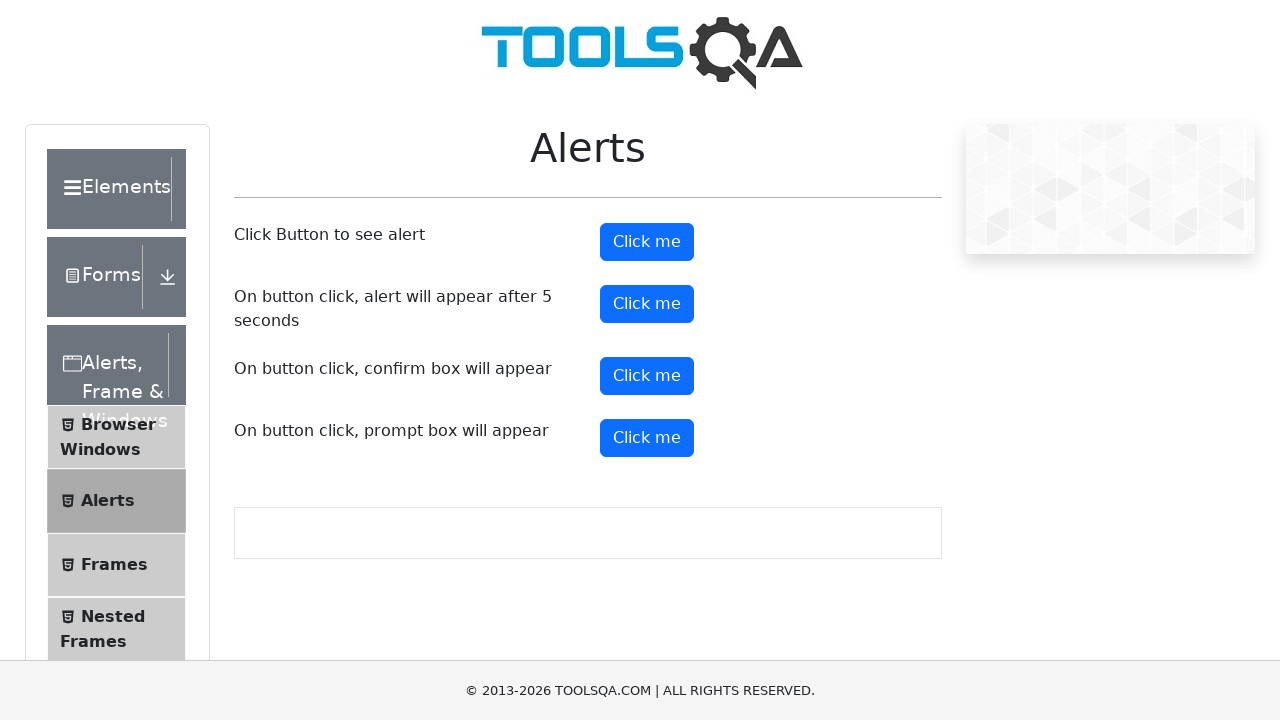

Navigated to alerts demo page
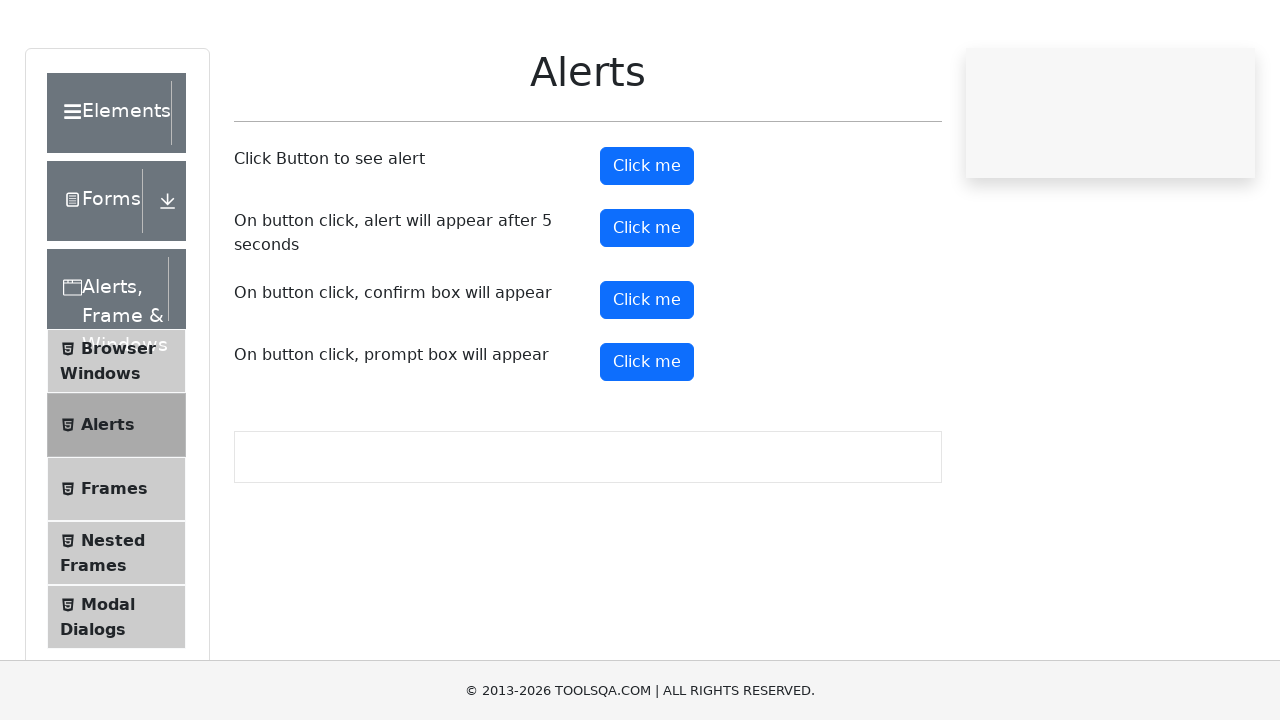

Clicked button to trigger JavaScript alert at (647, 242) on #alertButton
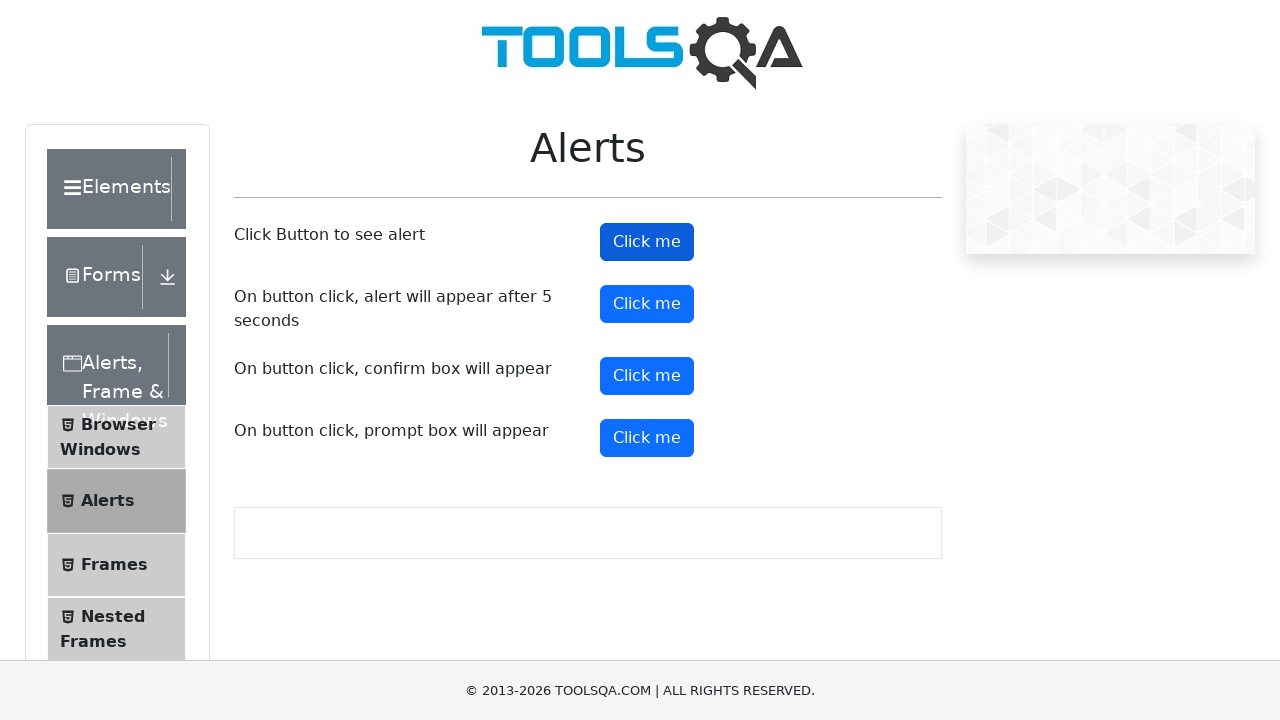

Set up dialog handler to accept alert
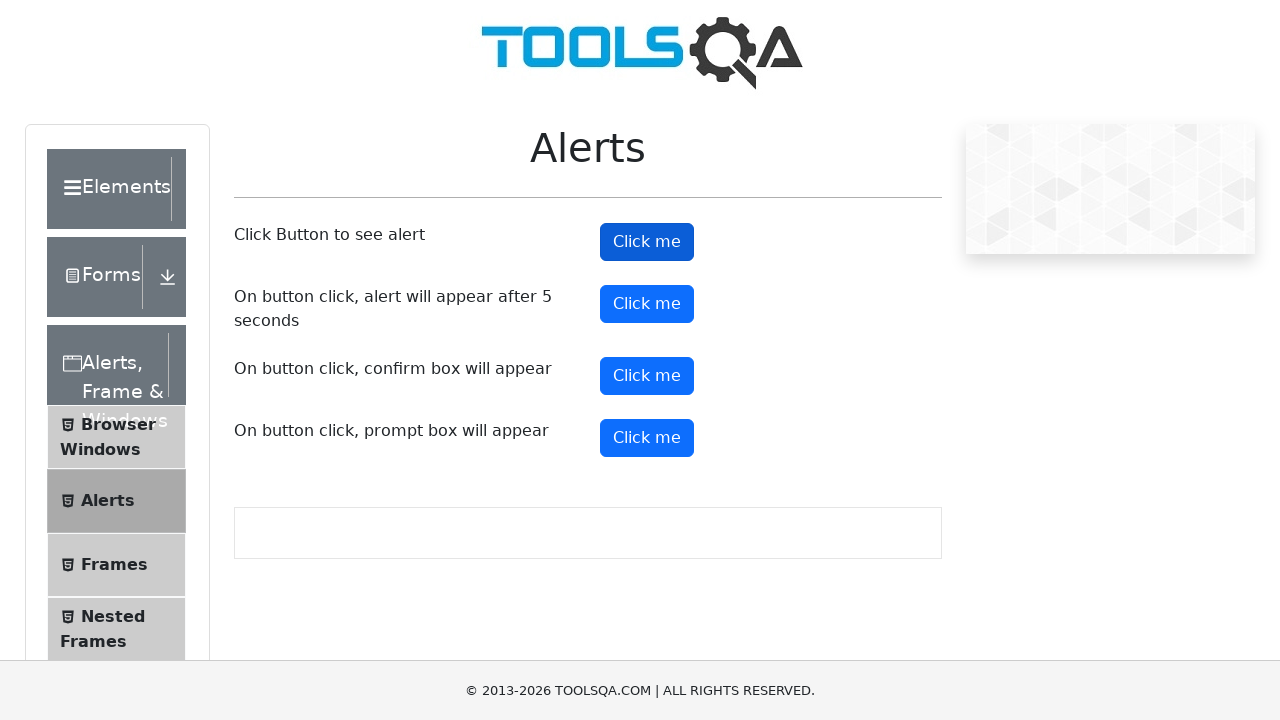

Waited for alert handling to complete
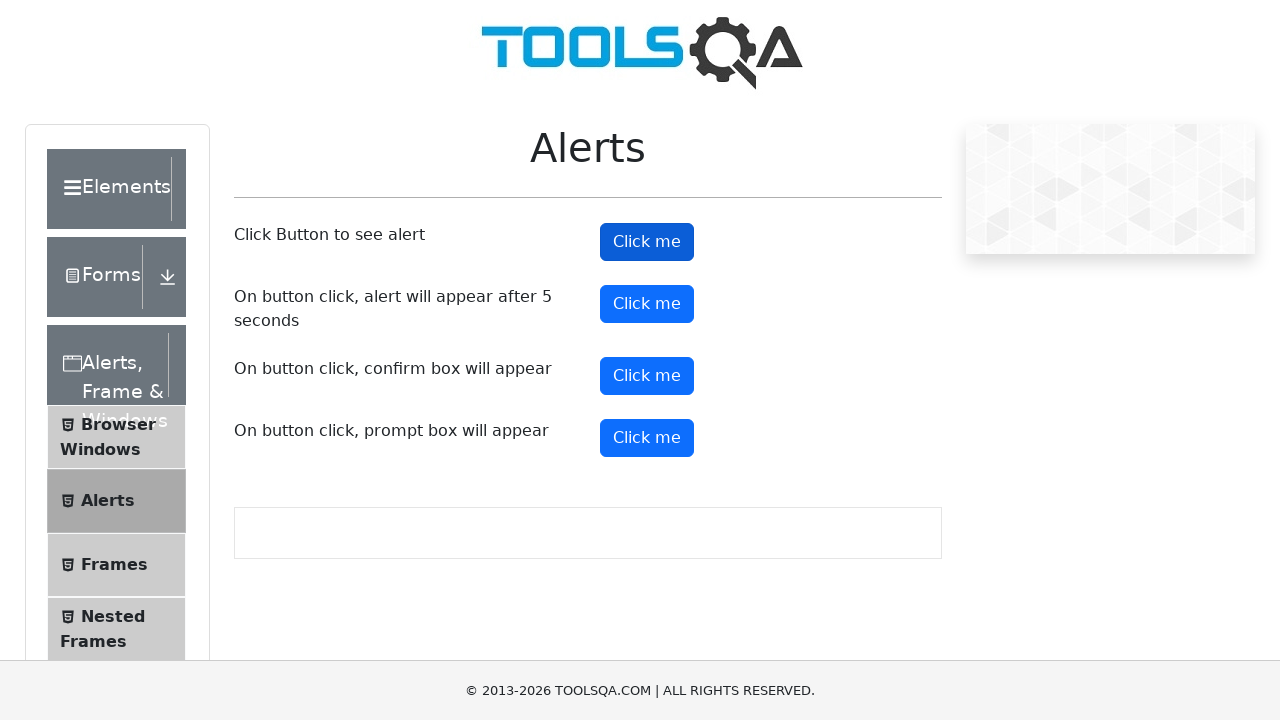

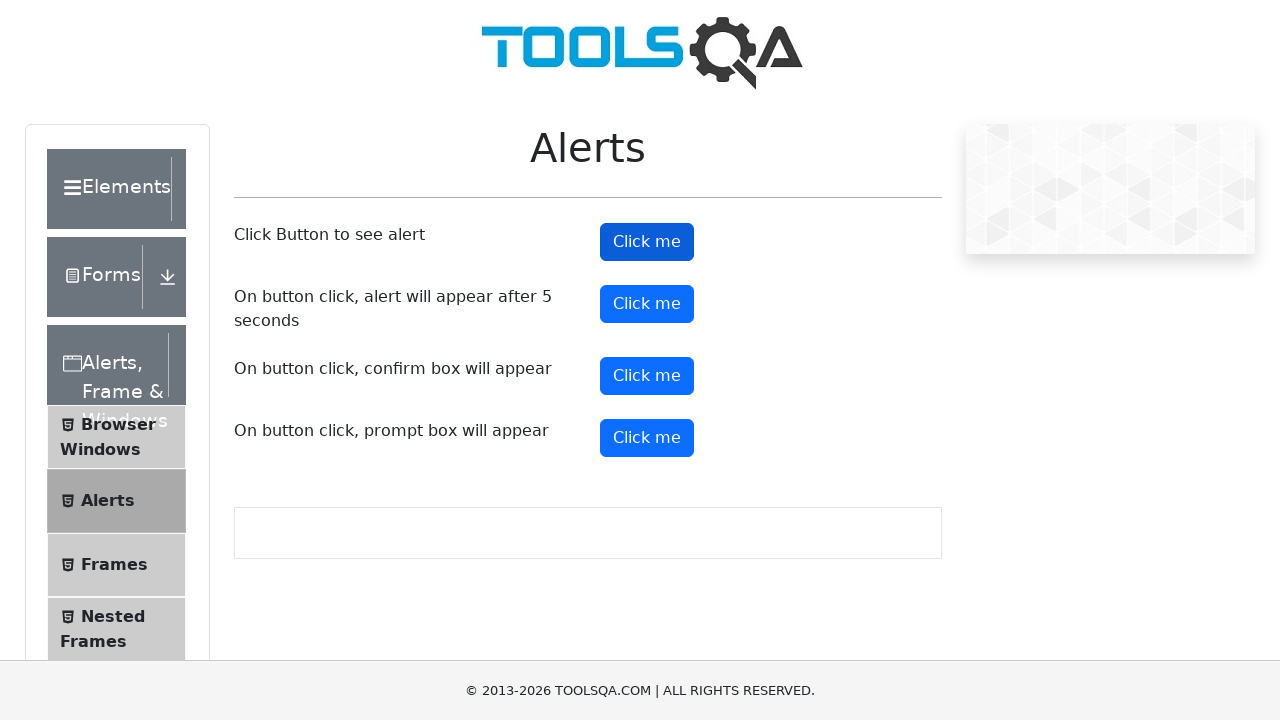